Tests modal dialog functionality by clicking the Small Modal button, verifying the modal opens, closing it, then clicking the Large Modal button and verifying it opens.

Starting URL: https://demoqa.com/modal-dialogs

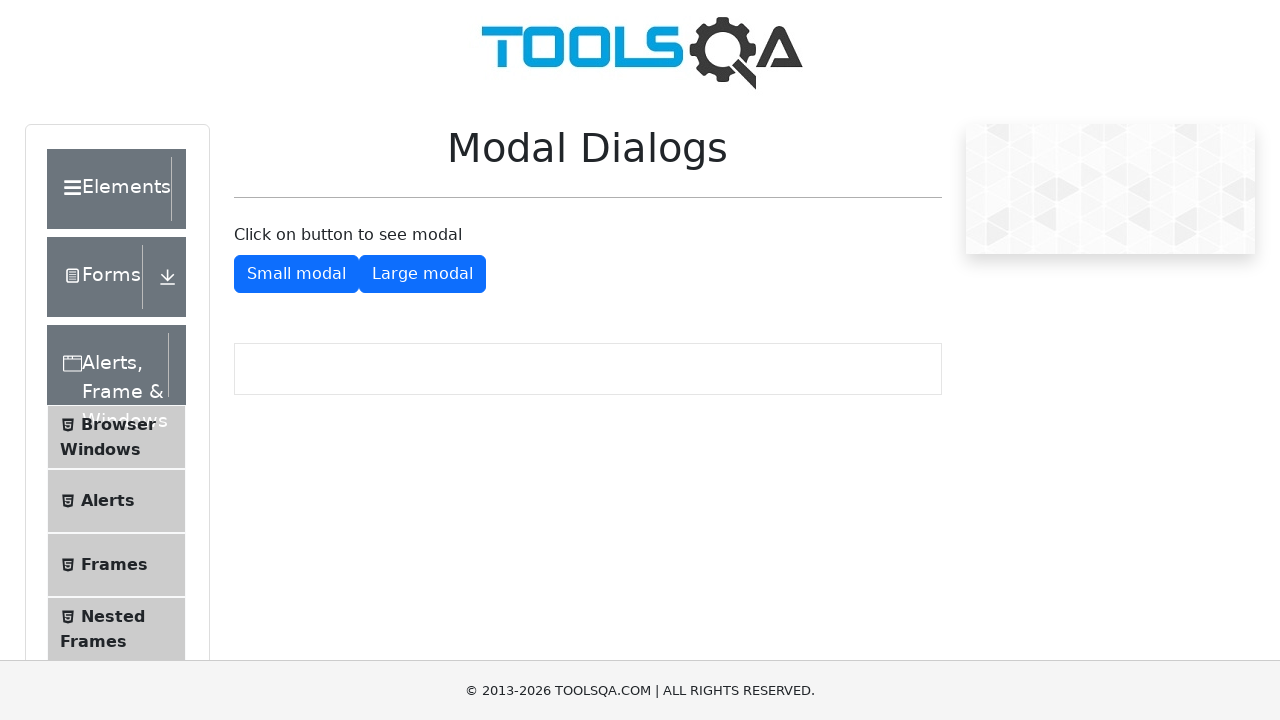

Small Modal button is visible and ready
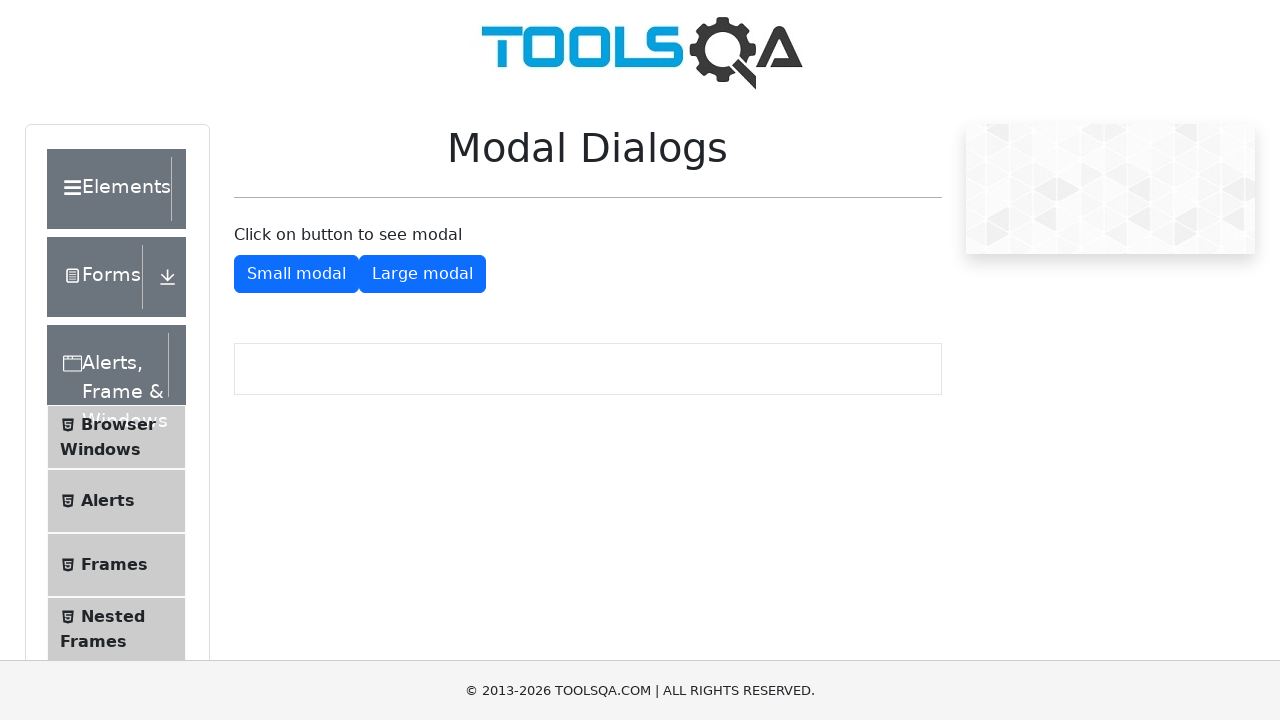

Clicked Small Modal button to open modal at (296, 274) on #showSmallModal
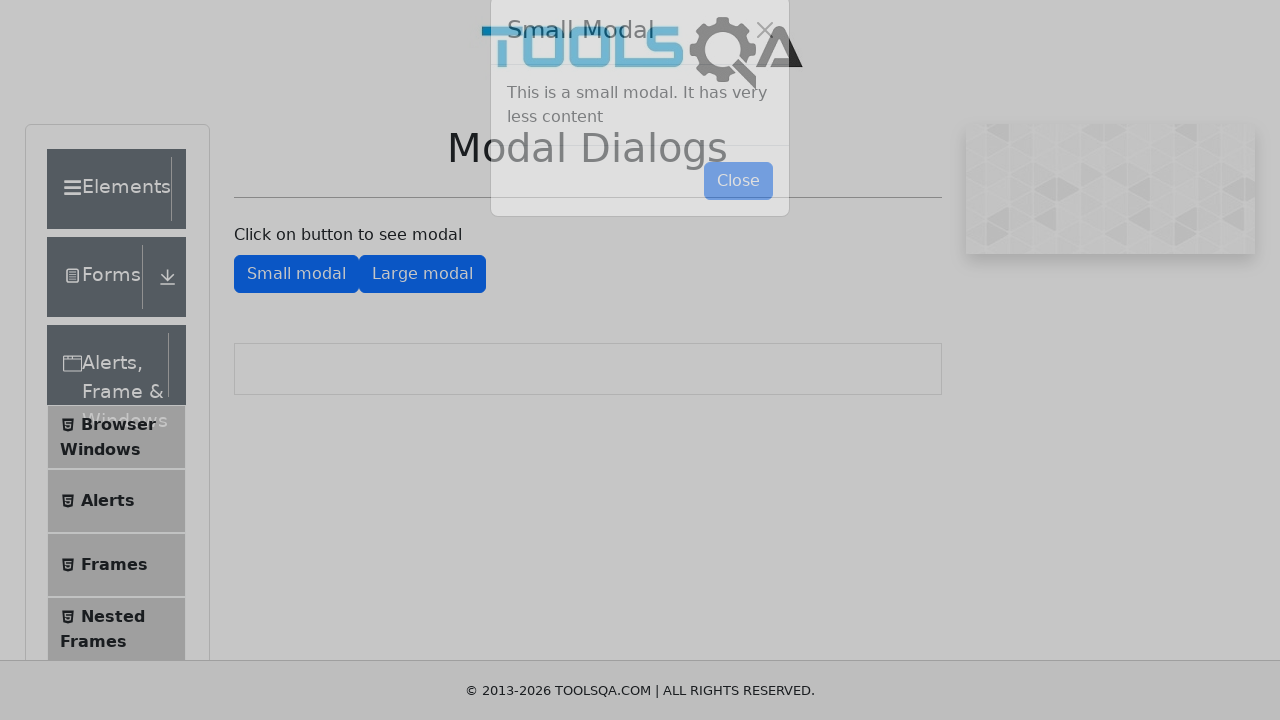

Small modal opened and body content is visible
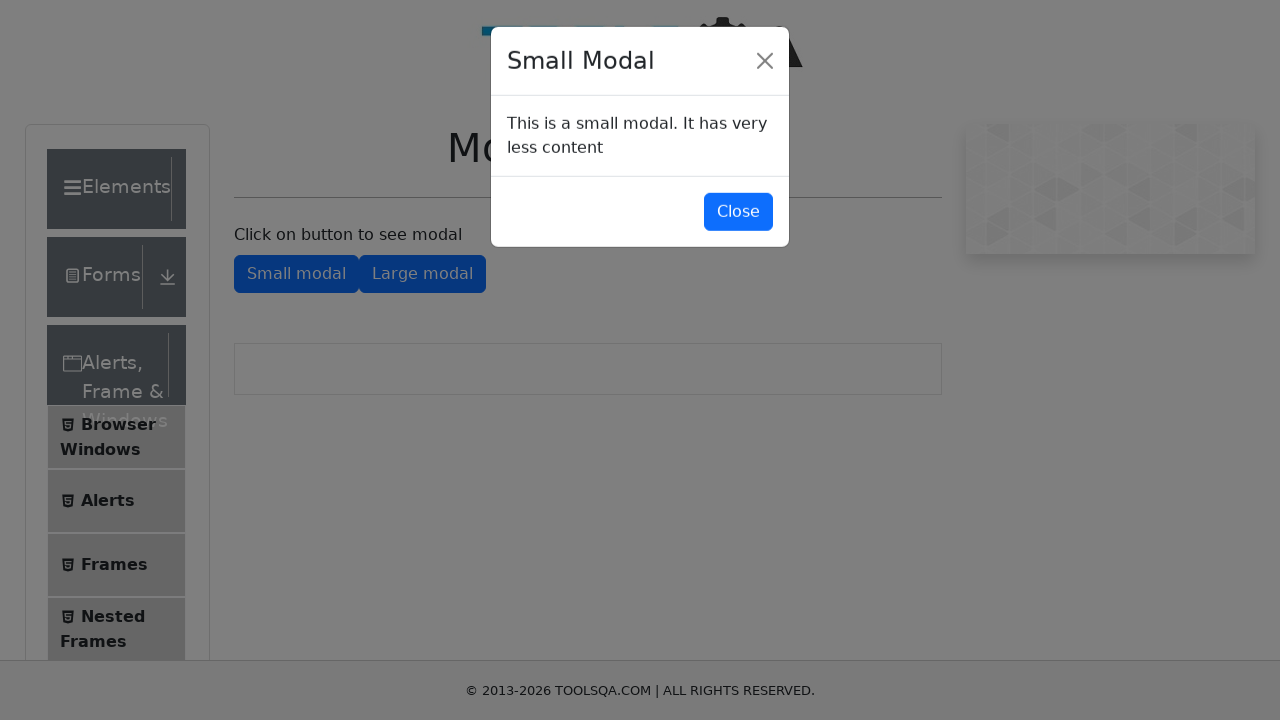

Close button on small modal is visible
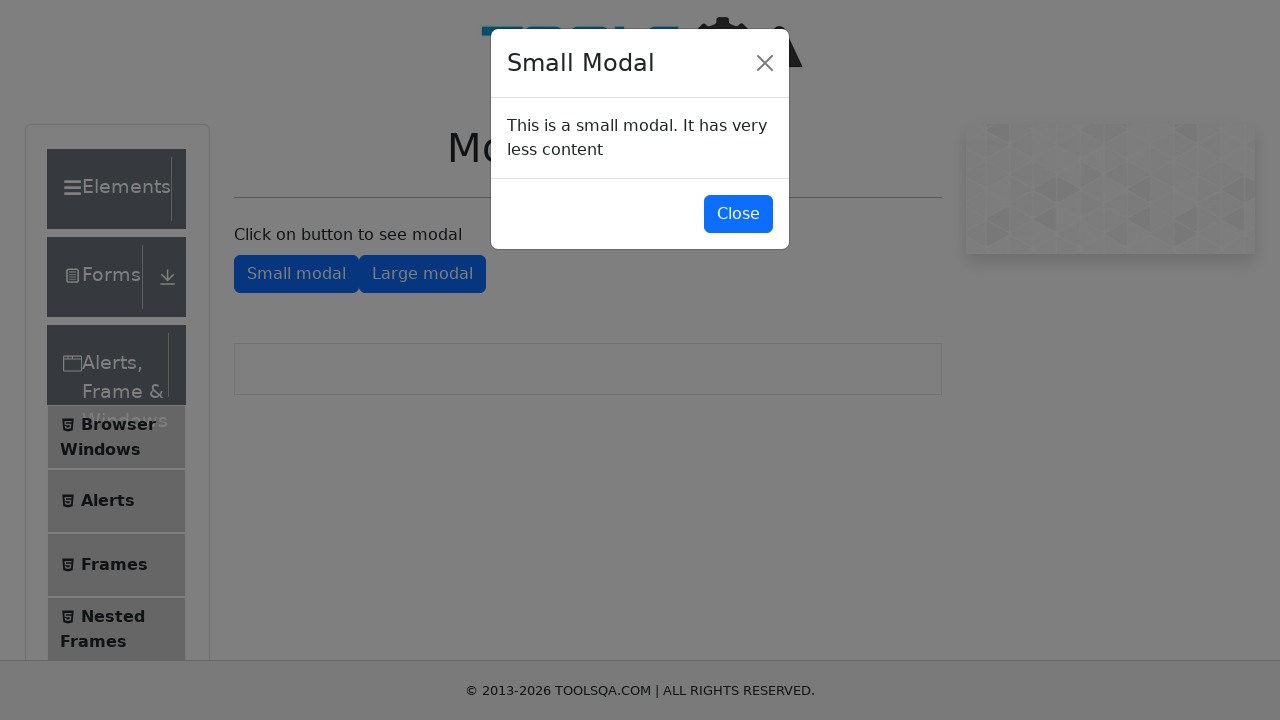

Clicked close button to dismiss small modal at (738, 214) on #closeSmallModal
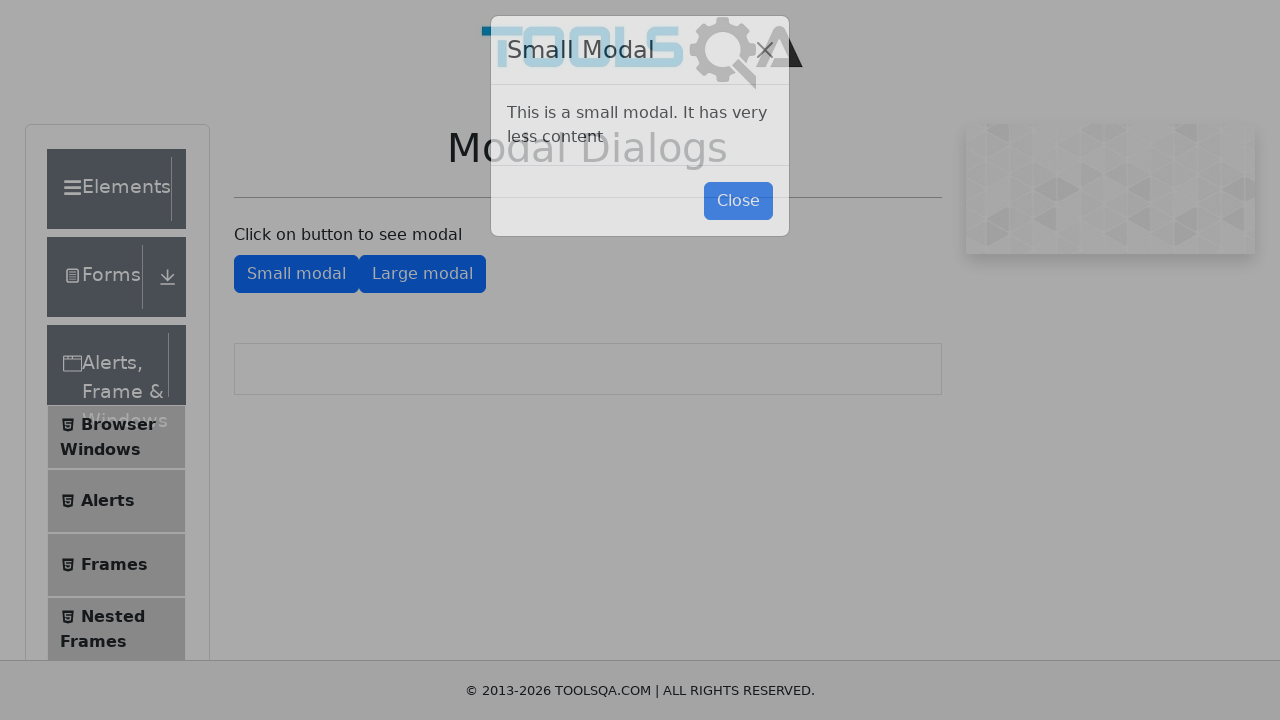

Large Modal button is visible and ready
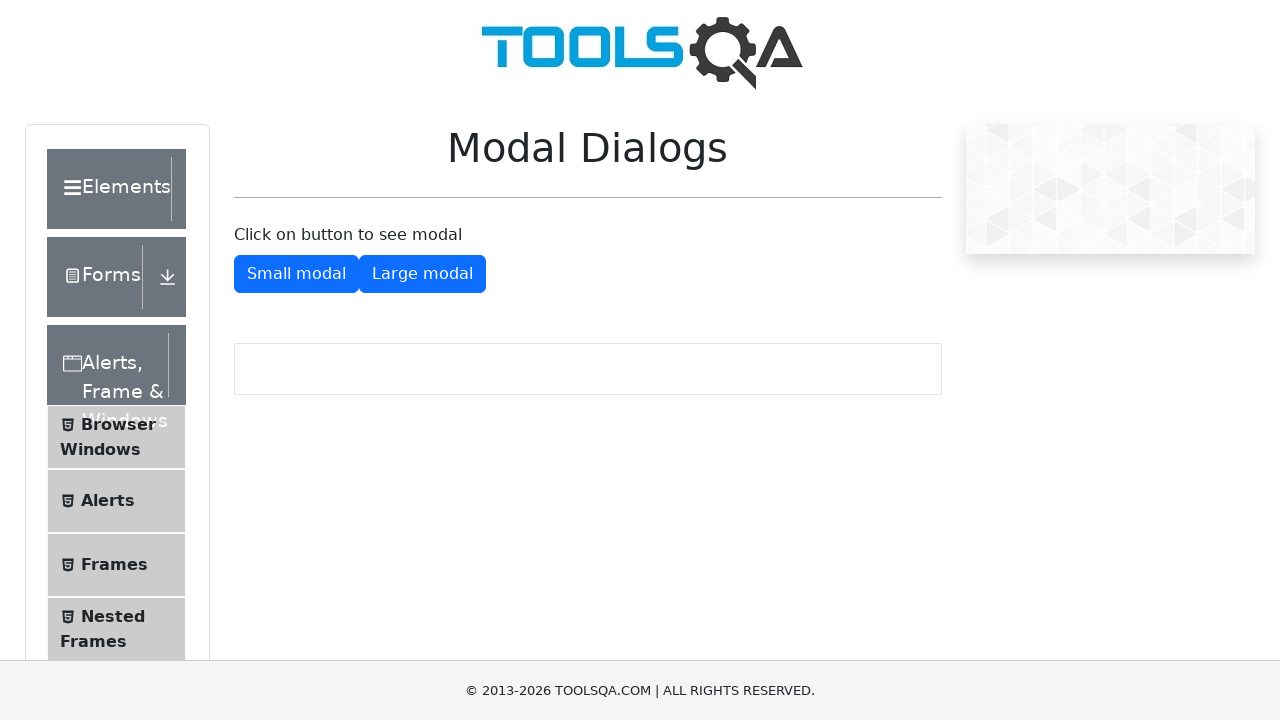

Clicked Large Modal button to open modal at (422, 274) on #showLargeModal
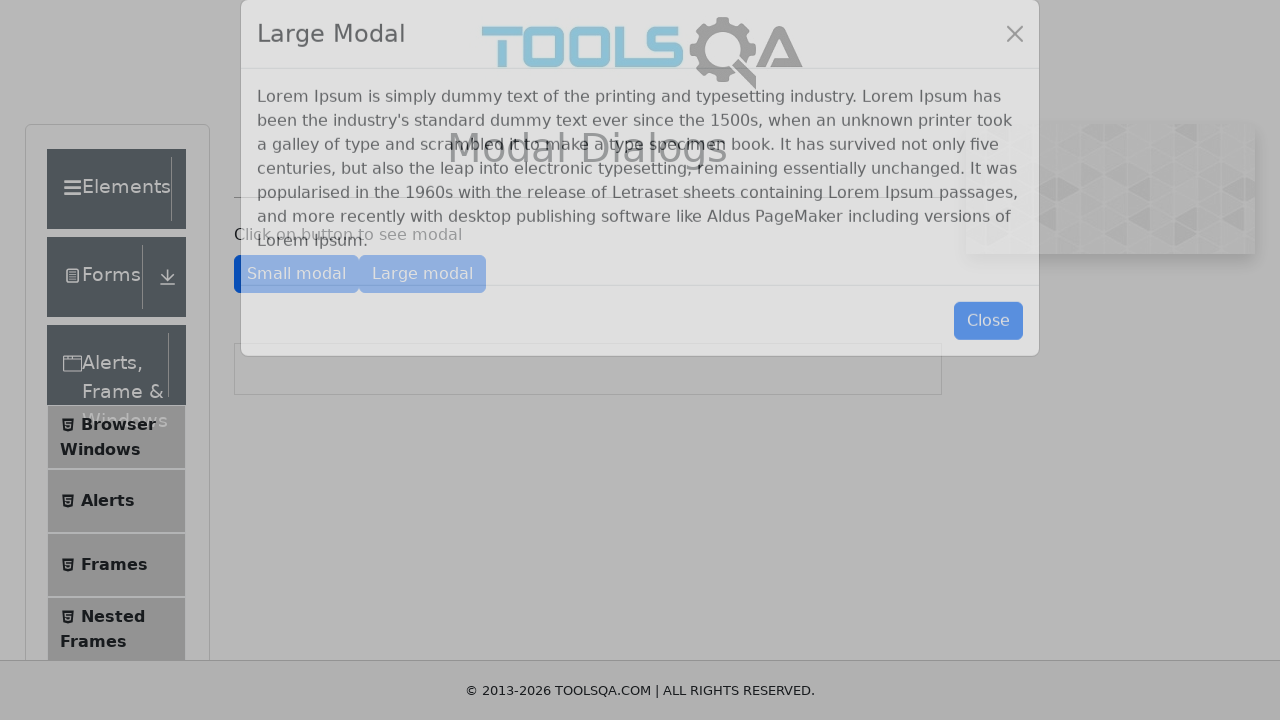

Large modal opened and body content is visible
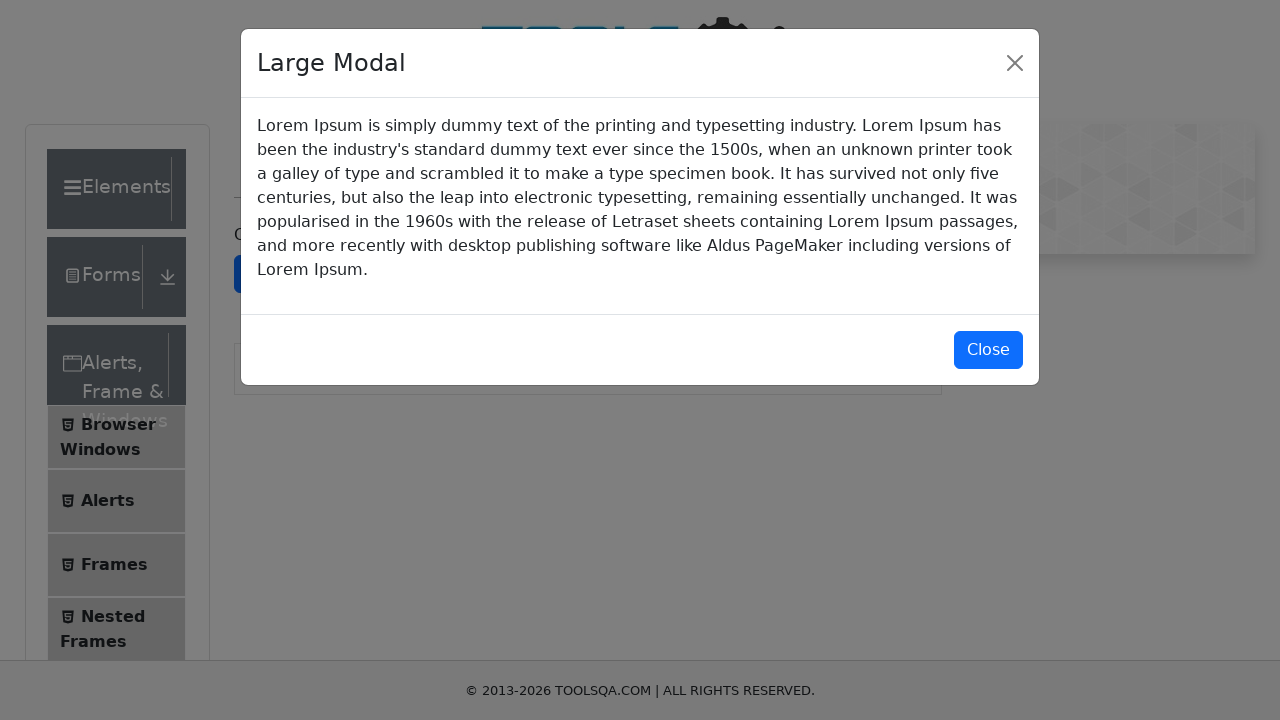

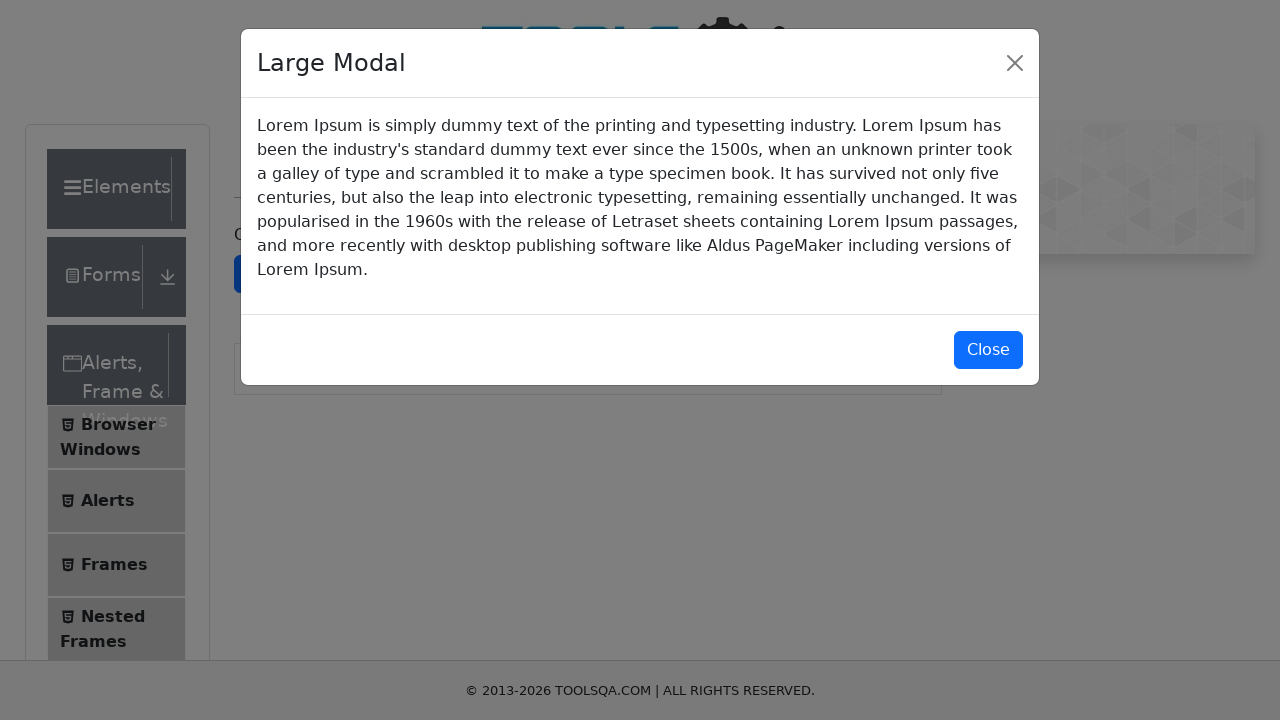